Tests navigation to the Applitools demo page and clicks the login button to verify the app page loads. This is a visual testing demo that navigates through a sample login flow.

Starting URL: https://demo.applitools.com

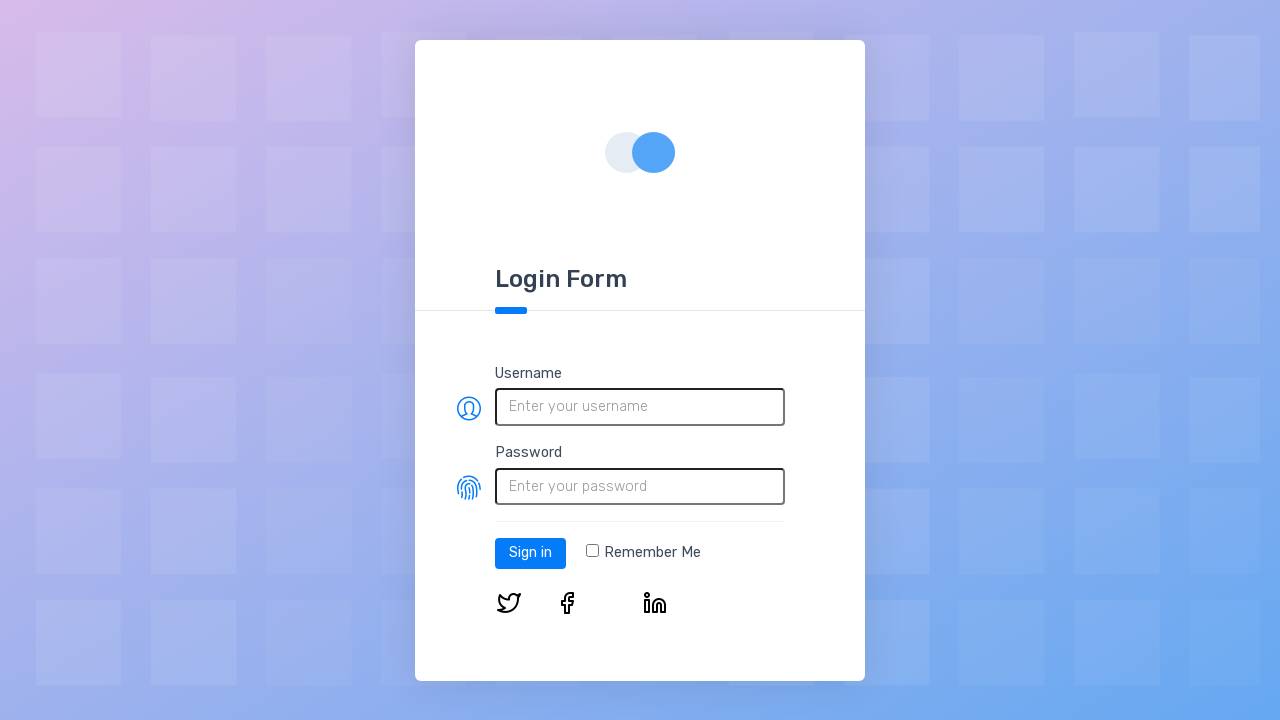

Home page loaded and login button is visible
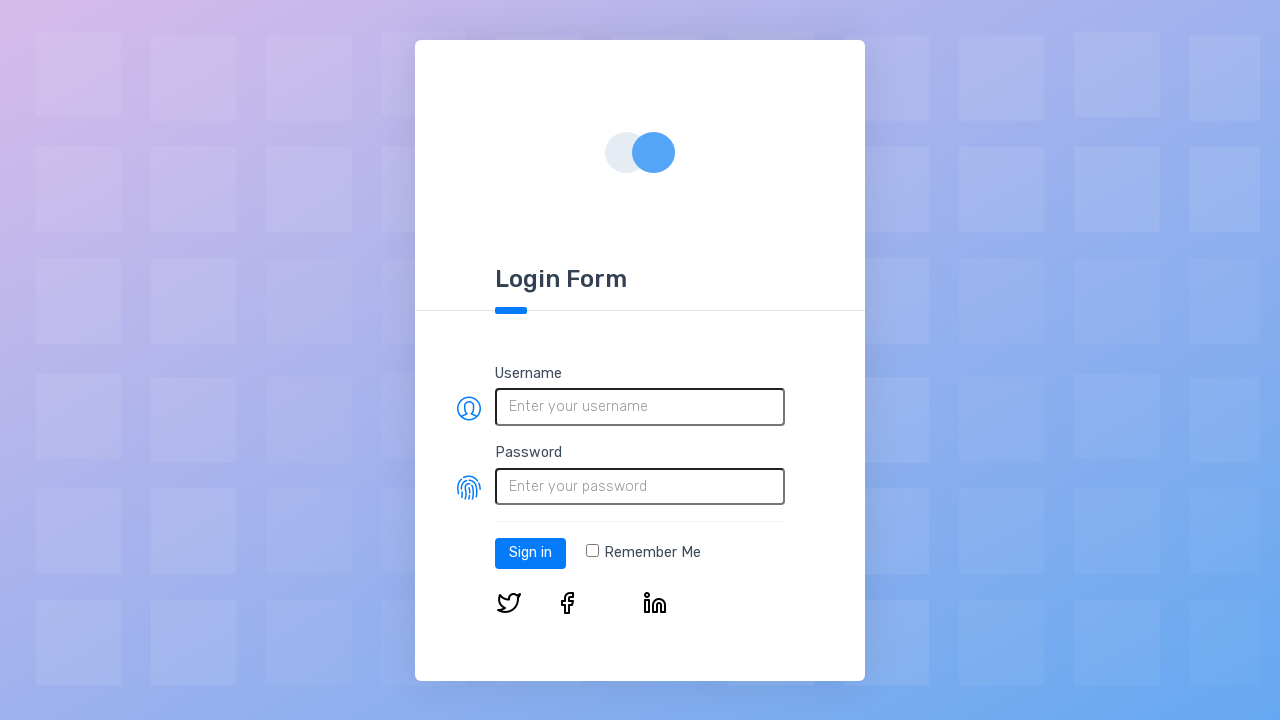

Clicked the login button at (530, 553) on #log-in
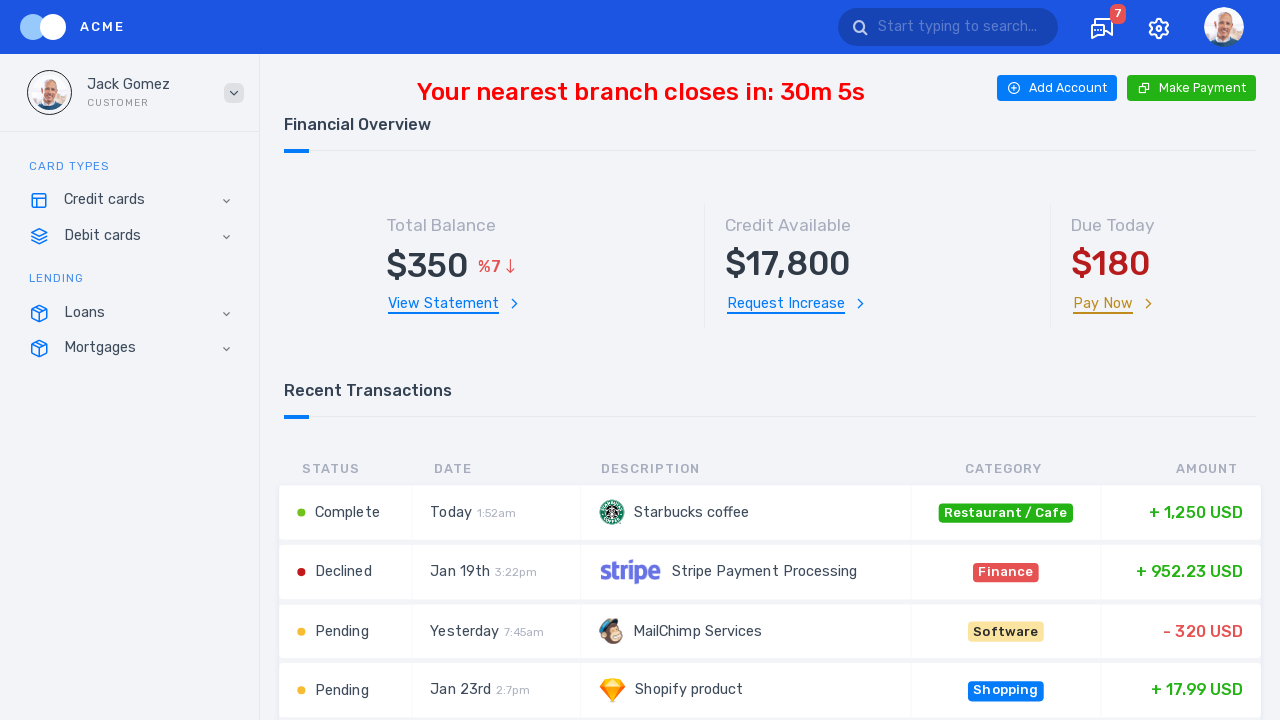

App page loaded after login button click
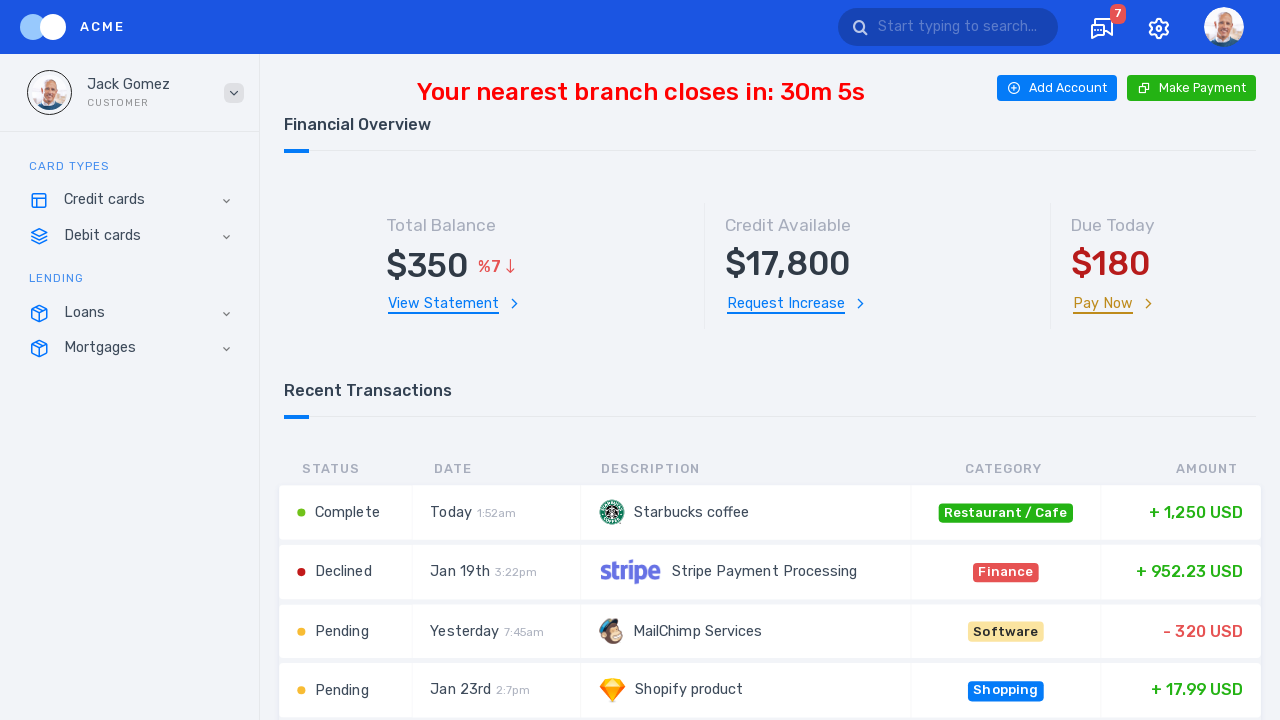

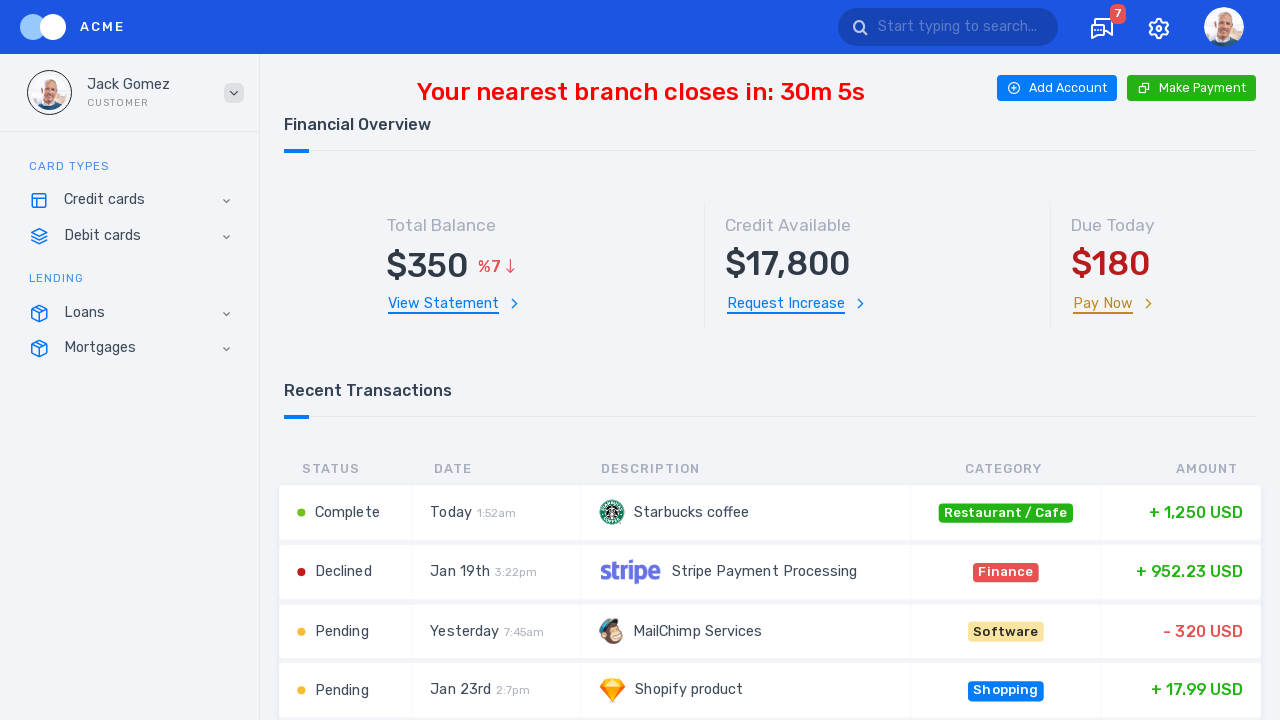